Tests accepting a JavaScript confirm dialog and verifying the result

Starting URL: https://the-internet.herokuapp.com/javascript_alerts

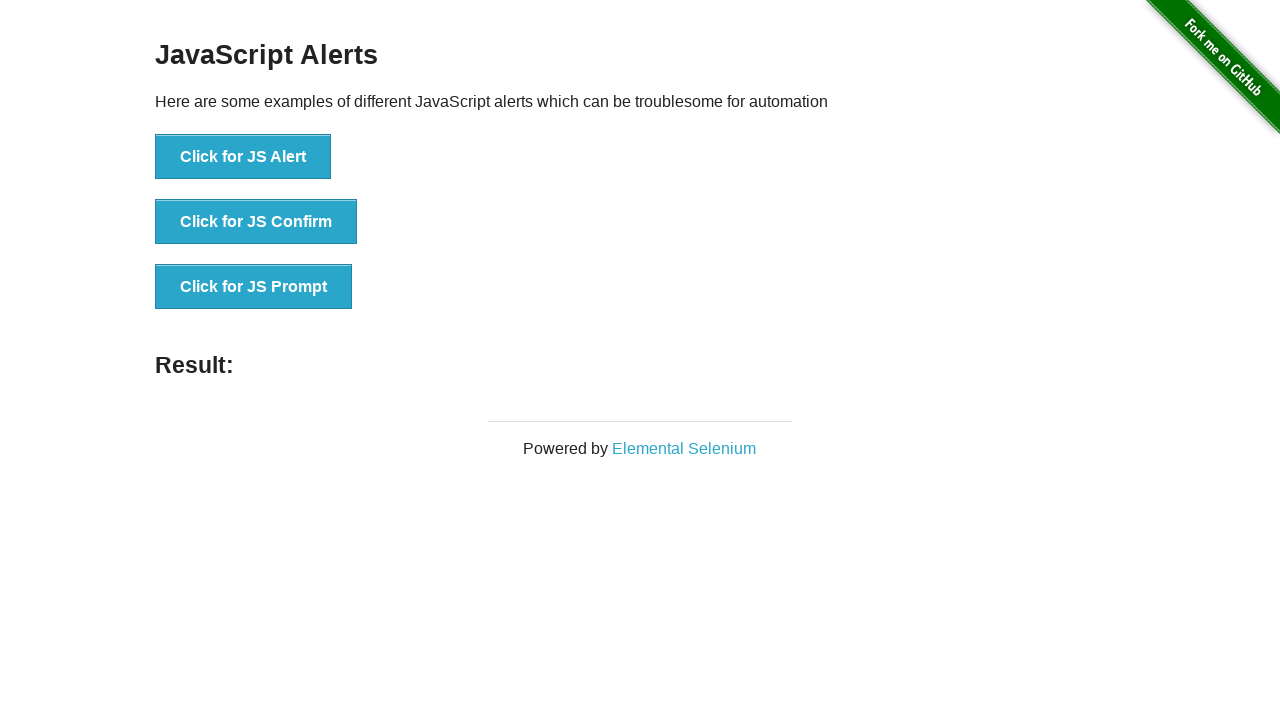

Set up dialog handler to accept confirm dialogs
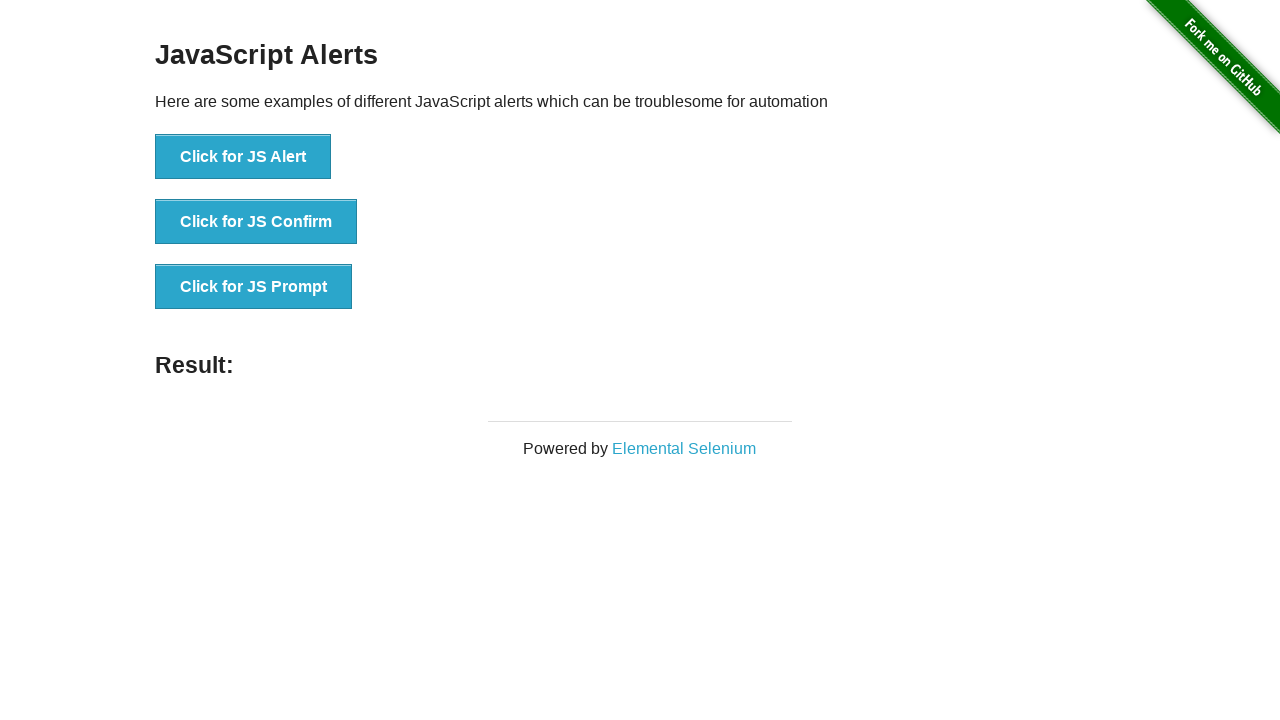

Clicked button to trigger JavaScript confirm dialog at (256, 222) on xpath=//button[@onclick='jsConfirm()']
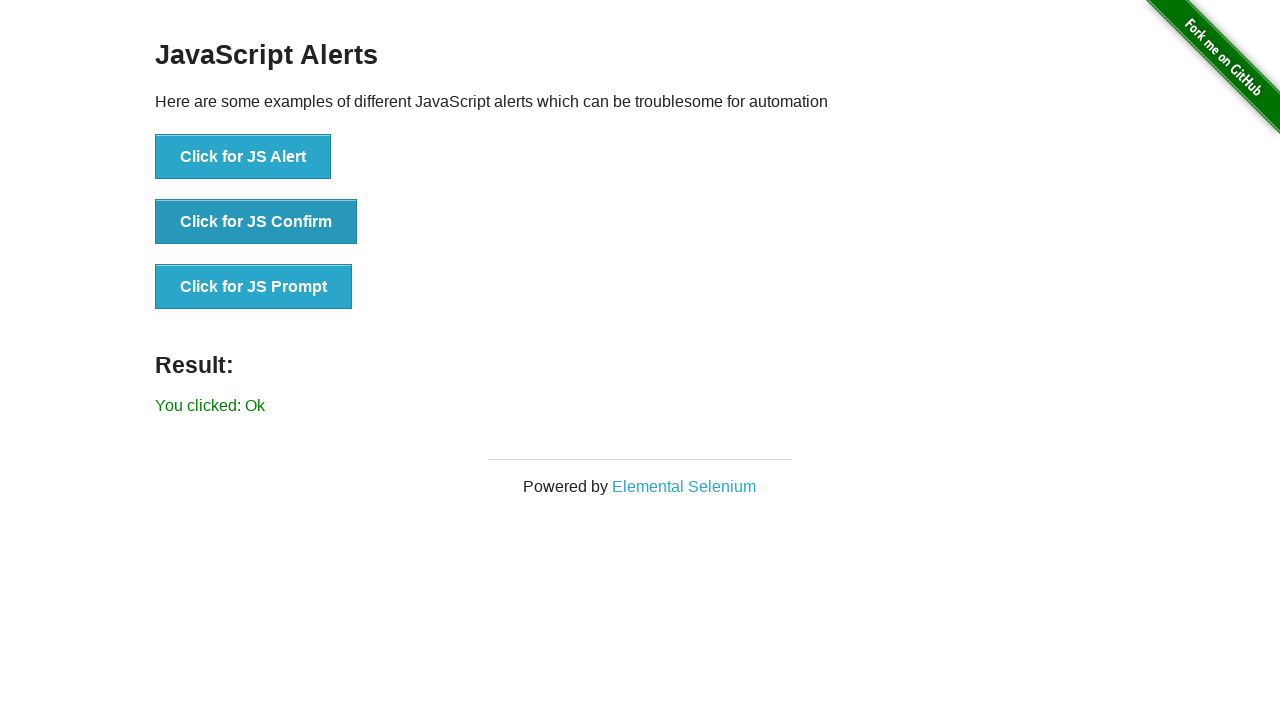

Verified result text 'You clicked: Ok' is displayed
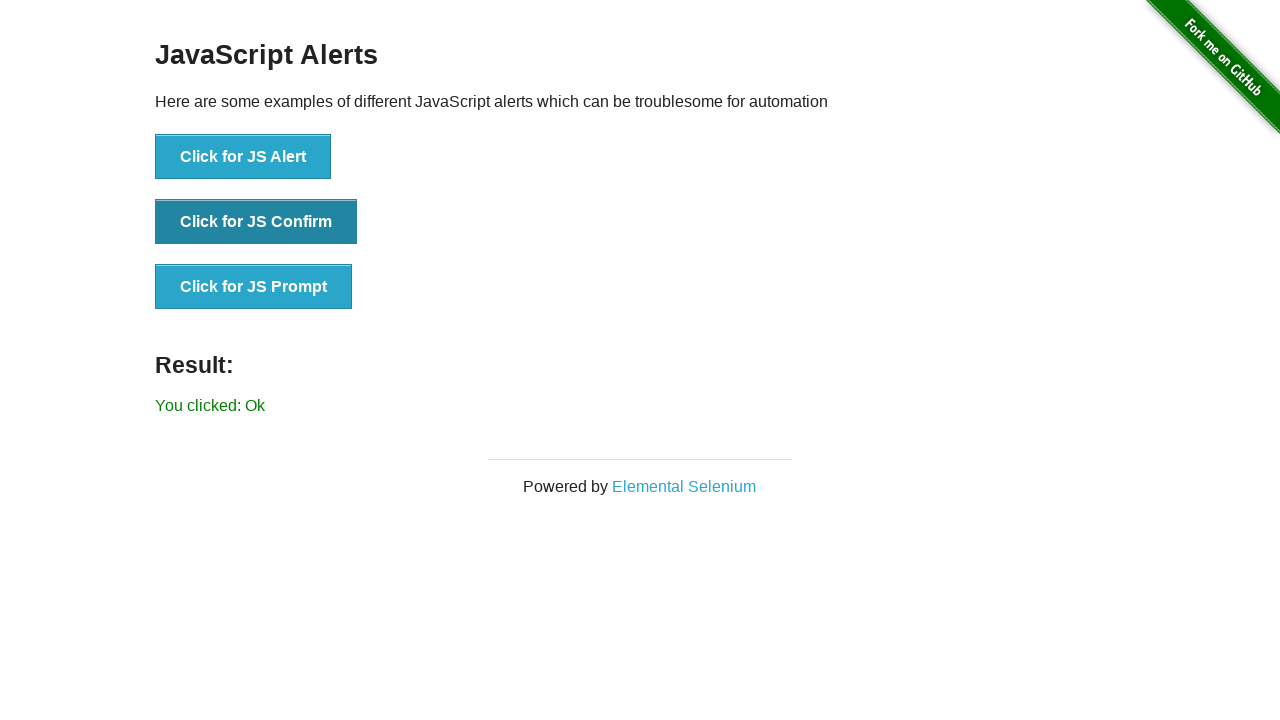

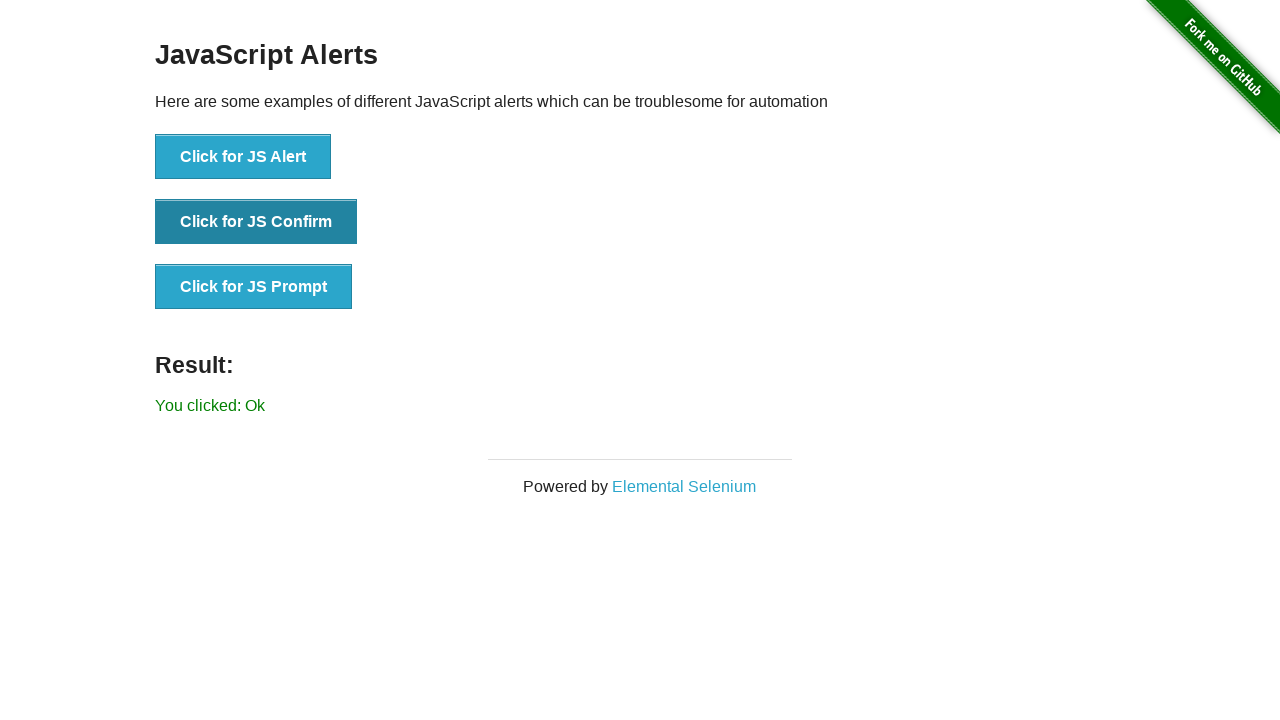